Tests invalid triangle detection by entering side lengths that violate triangle inequality and verifying error message

Starting URL: https://testpages.eviltester.com/styled/apps/triangle/triangle001.html

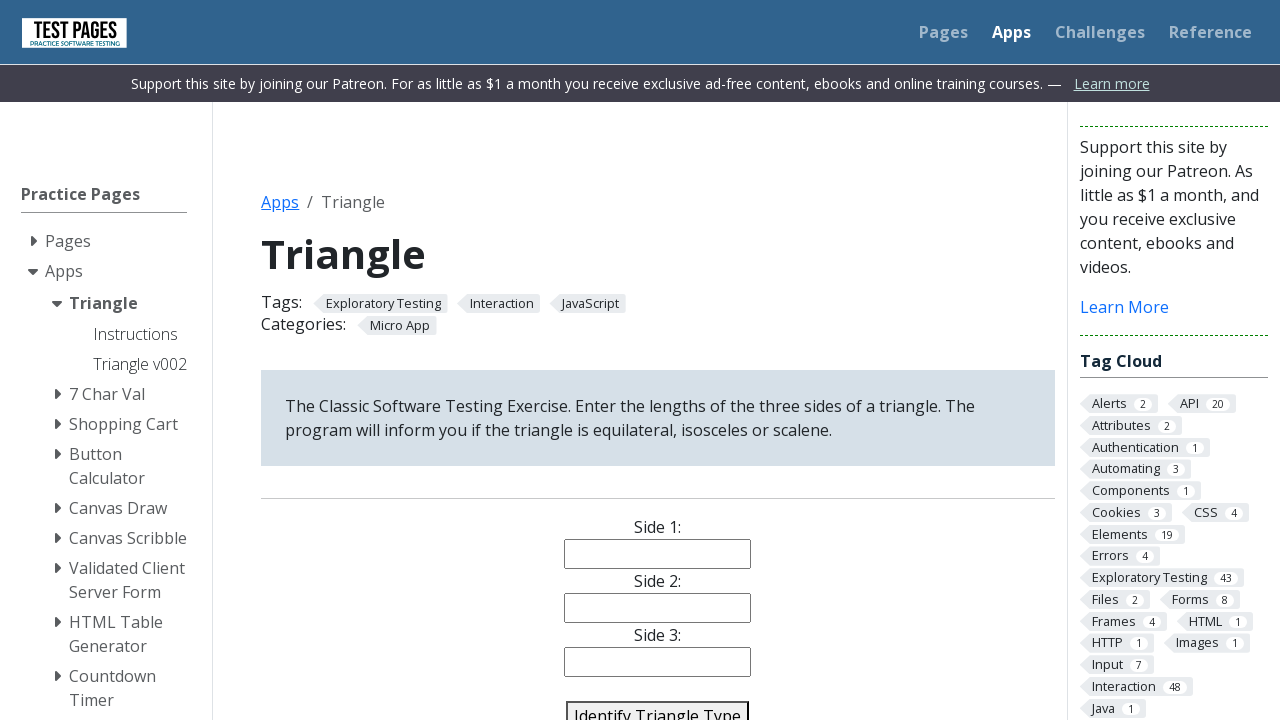

Navigated to triangle validation page
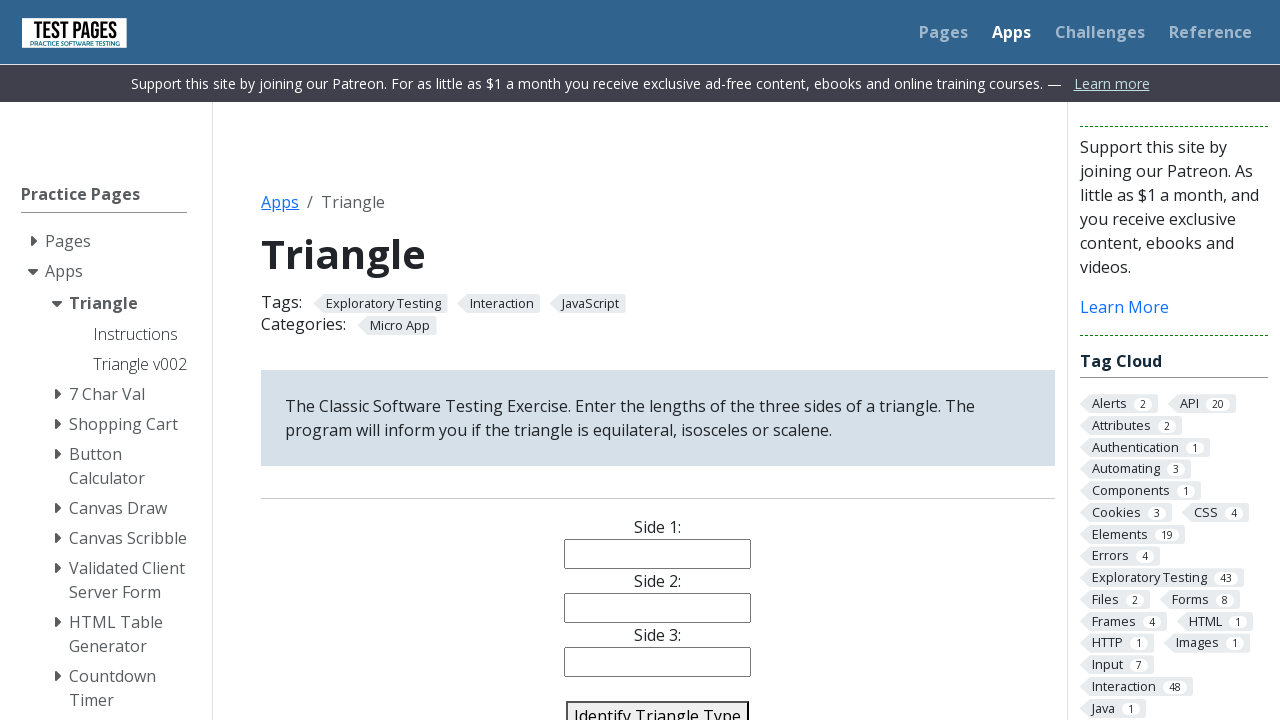

Filled side 1 with value '5' on #side1
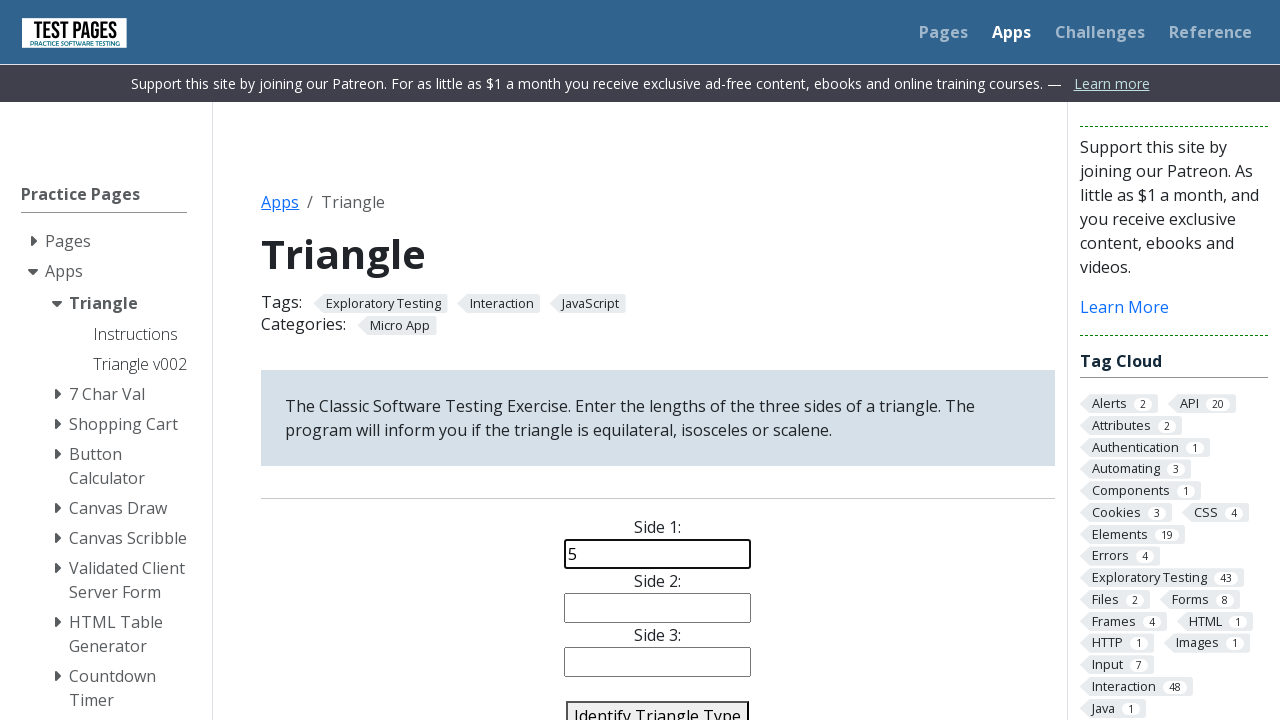

Filled side 2 with value '10' on #side2
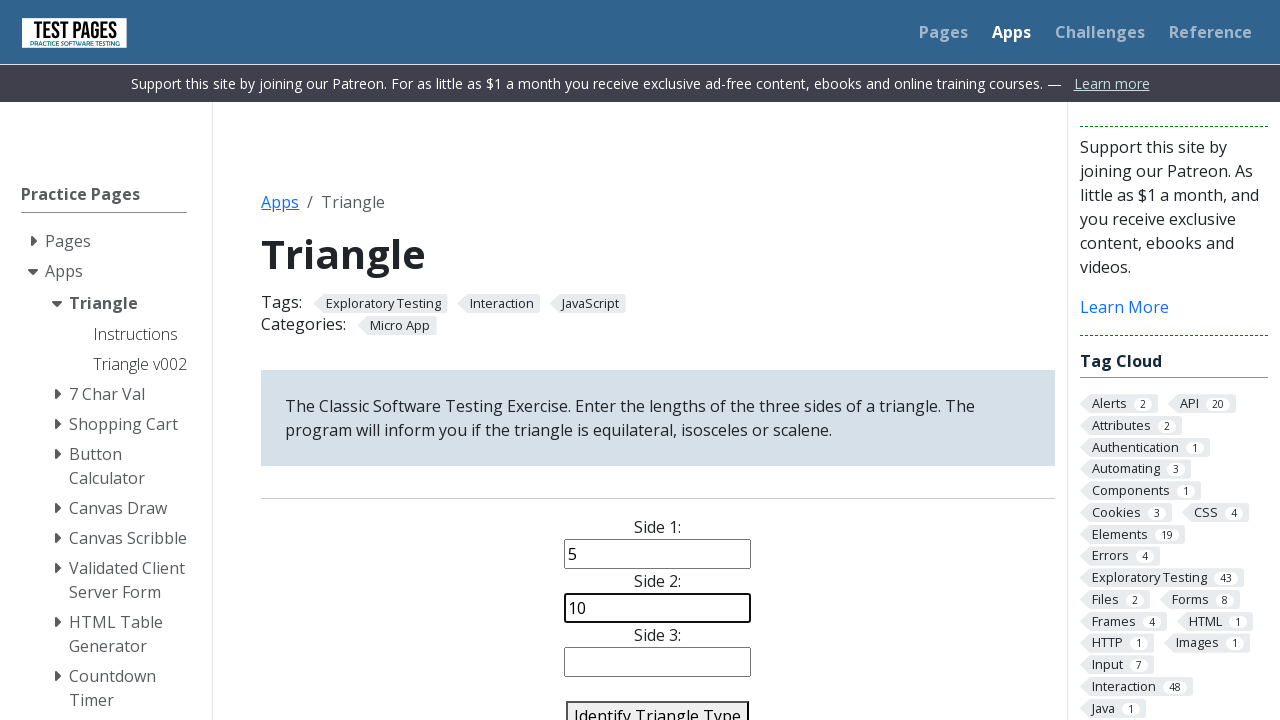

Filled side 3 with value '5' (invalid triangle: 5+5 < 10) on #side3
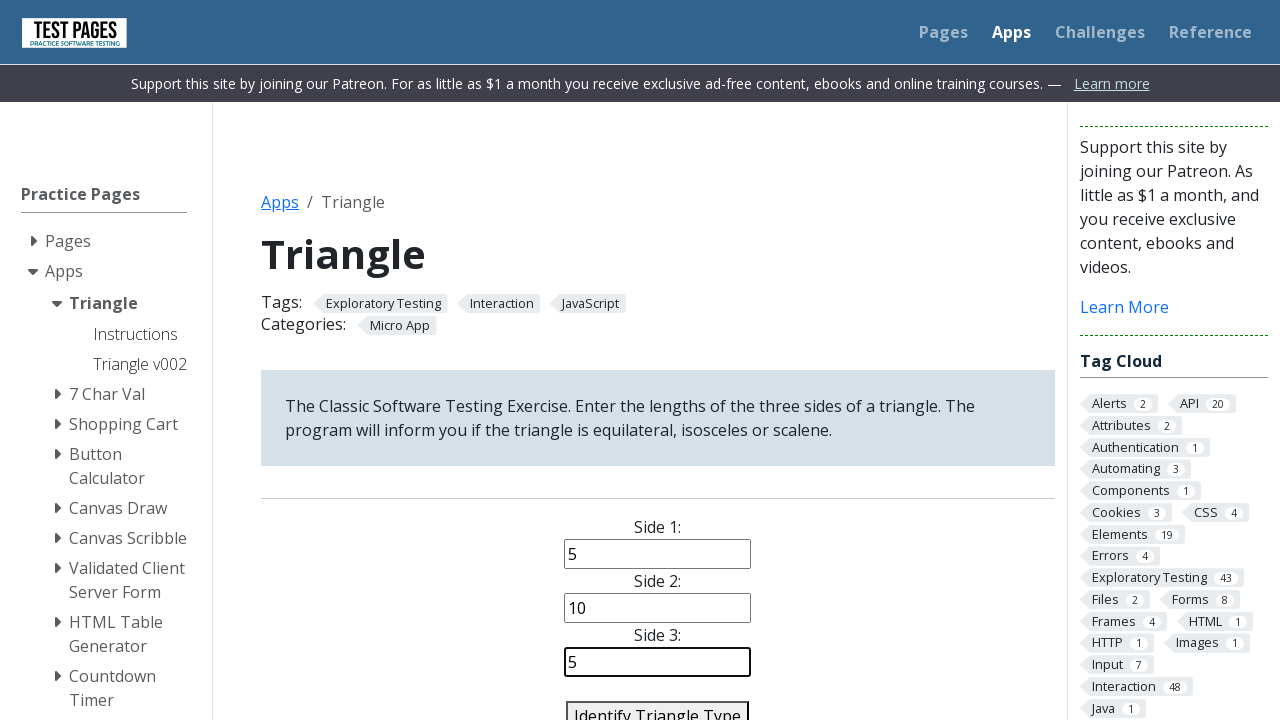

Clicked identify triangle button at (658, 705) on #identify-triangle-action
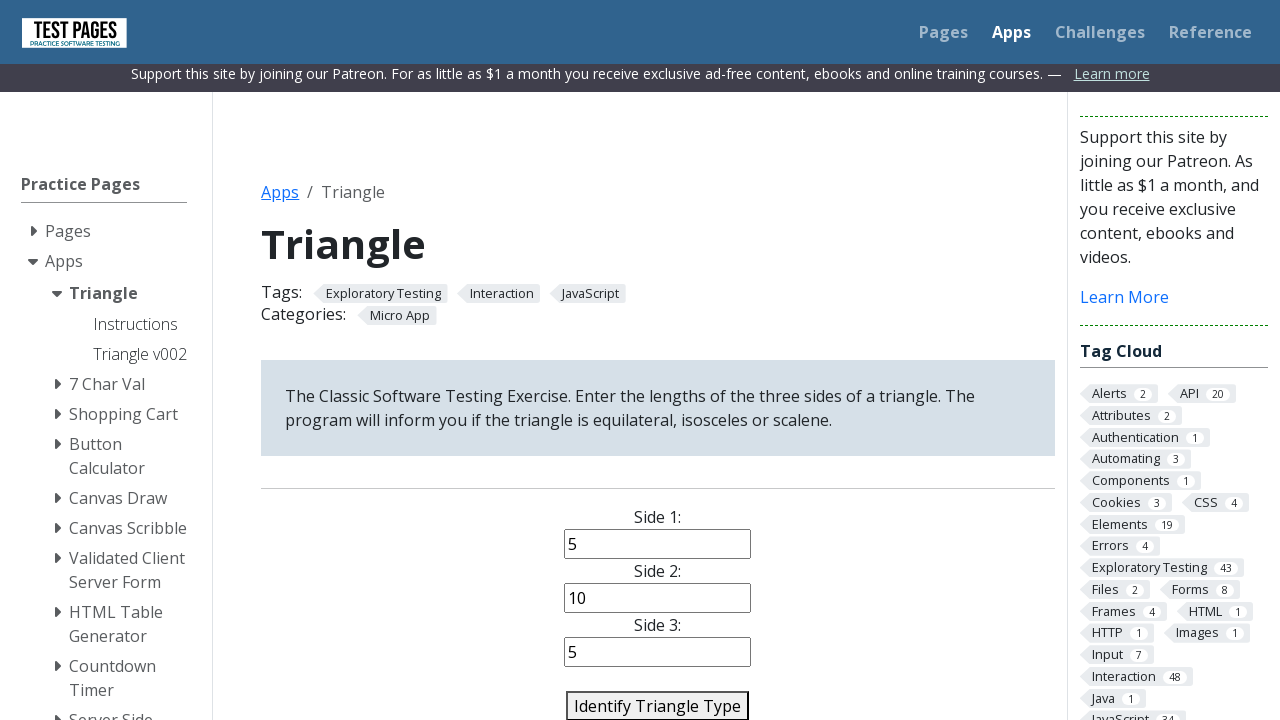

Error message displayed for invalid triangle
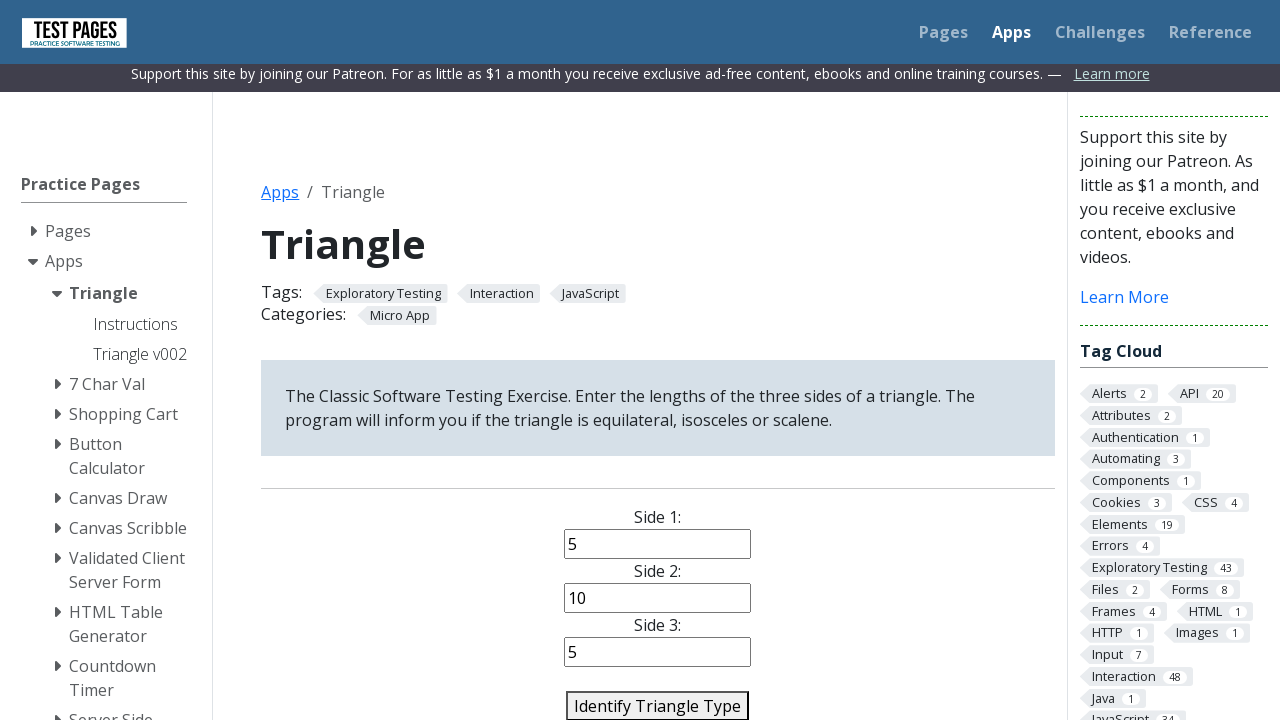

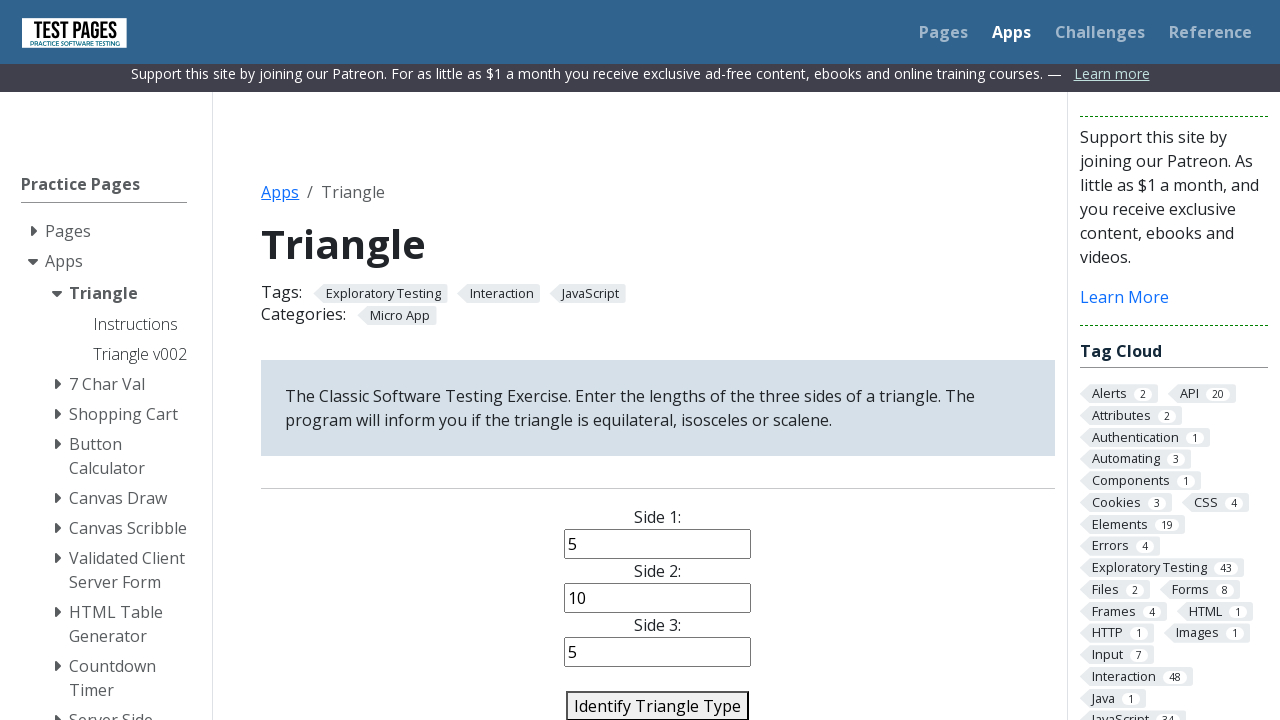